Tests alert functionality on LetCode's alert practice page by clicking on modern alert buttons to trigger alert dialogs

Starting URL: https://letcode.in/alert

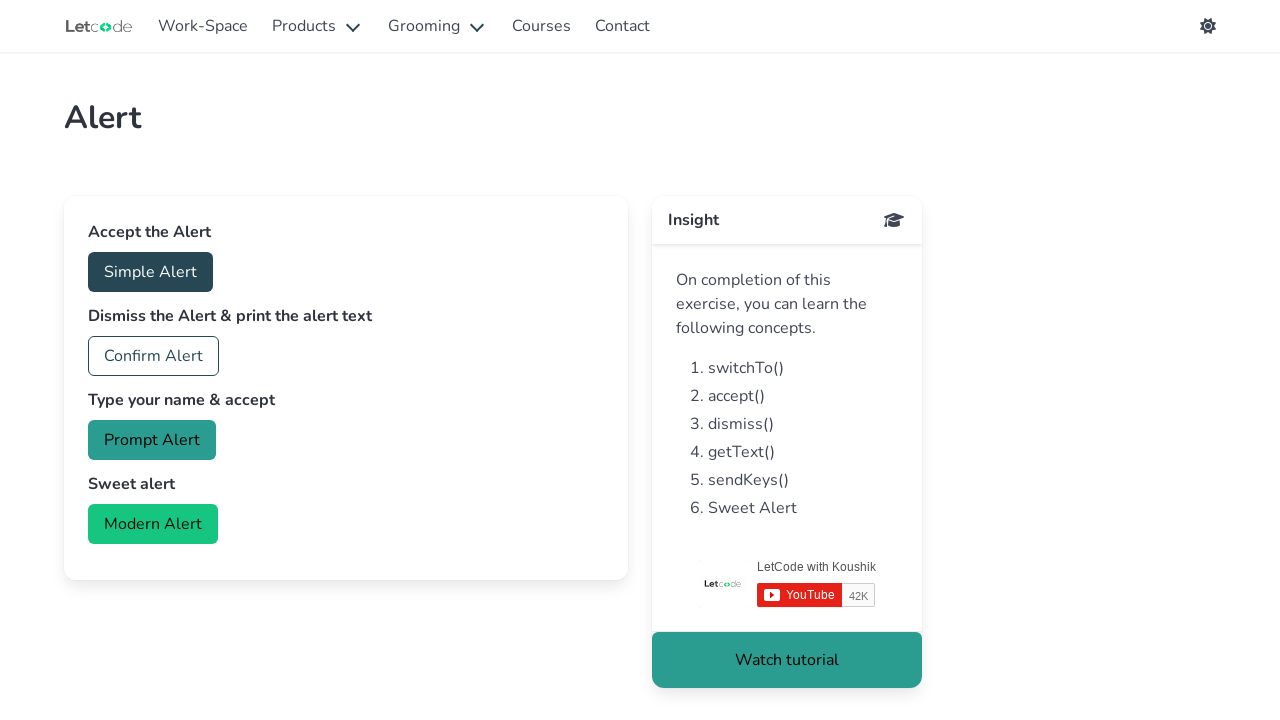

Navigated to LetCode alert practice page
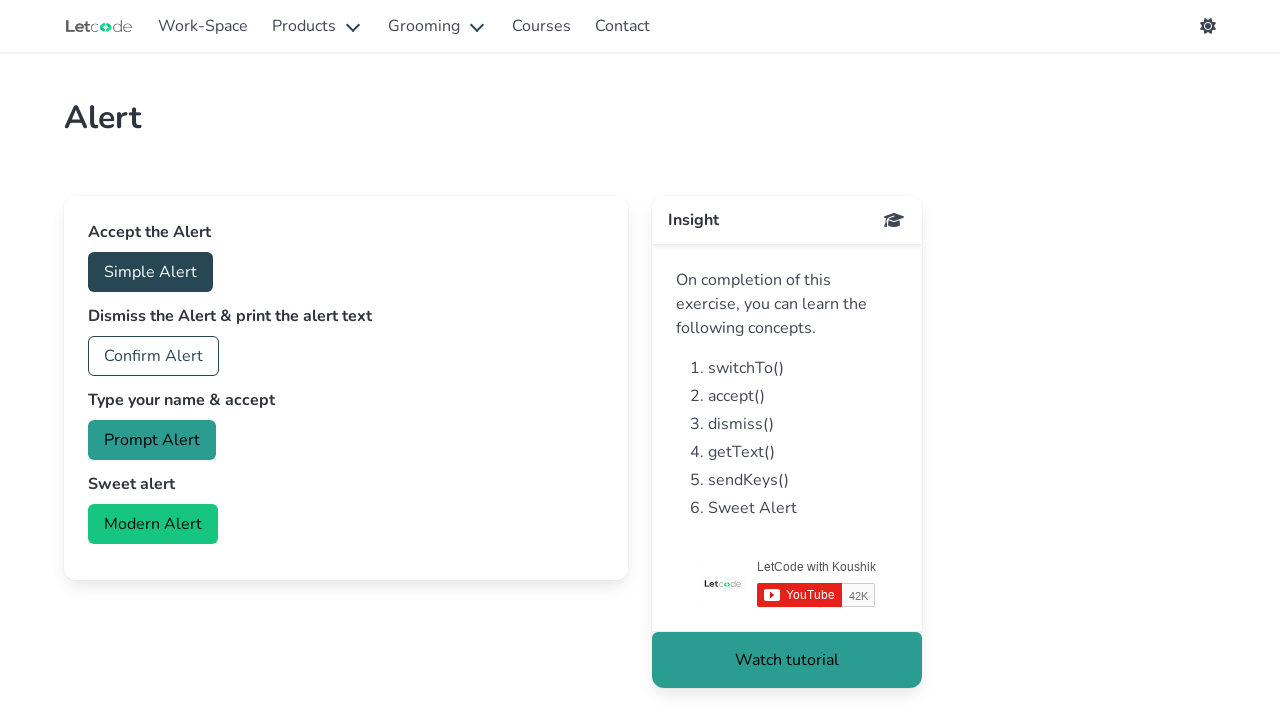

Clicked Modern Alert button to trigger alert dialog at (153, 524) on xpath=/html/body/app-root/app-alert/section[1]/div/div/div[1]/div/div/div[4]/div
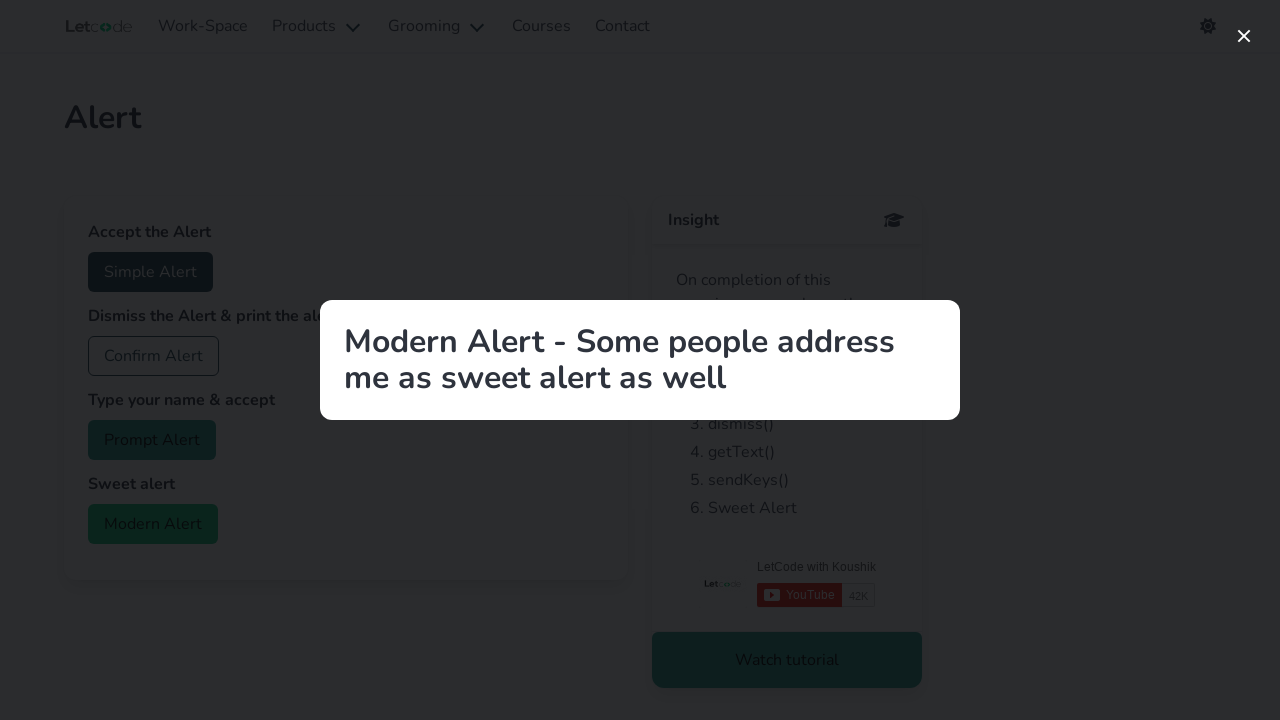

Clicked second alert button at (1244, 36) on xpath=/html/body/app-root/app-alert/section[1]/div/div/div[1]/div/div/div[5]/but
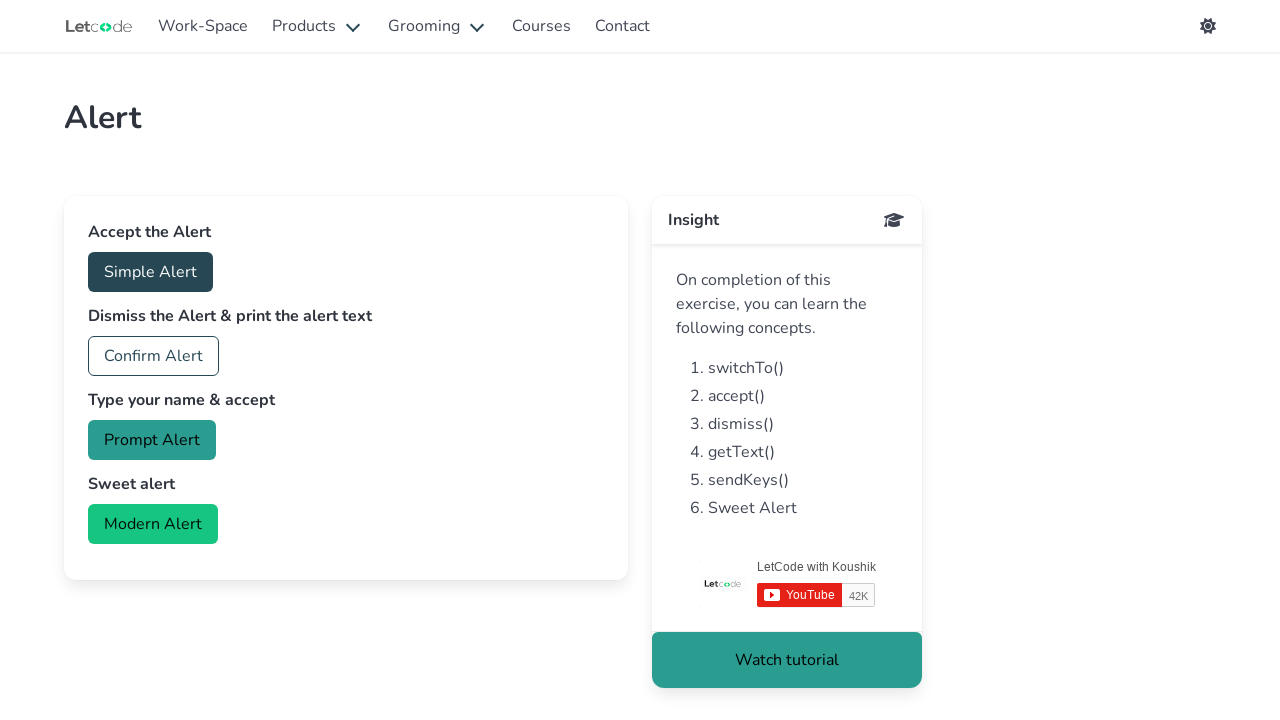

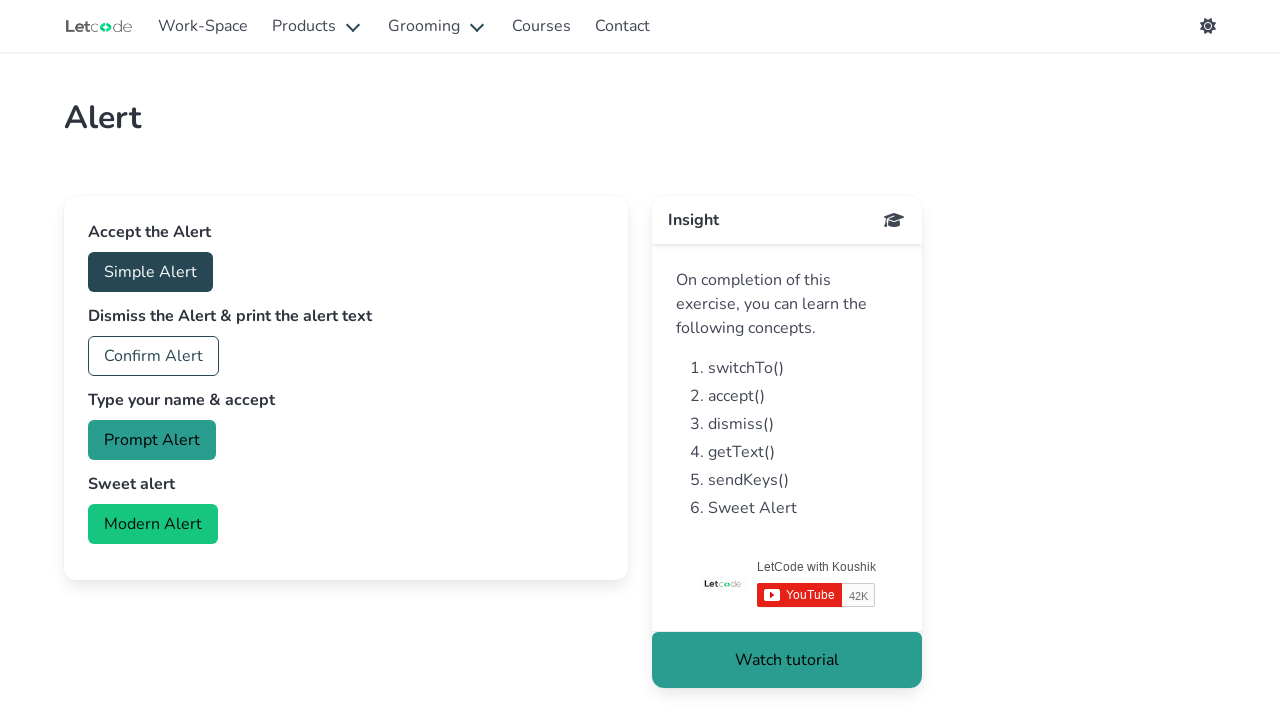